Tests JavaScript alert prompt handling by clicking on alerts page, triggering a prompt, entering text, and verifying the result

Starting URL: https://the-internet.herokuapp.com/

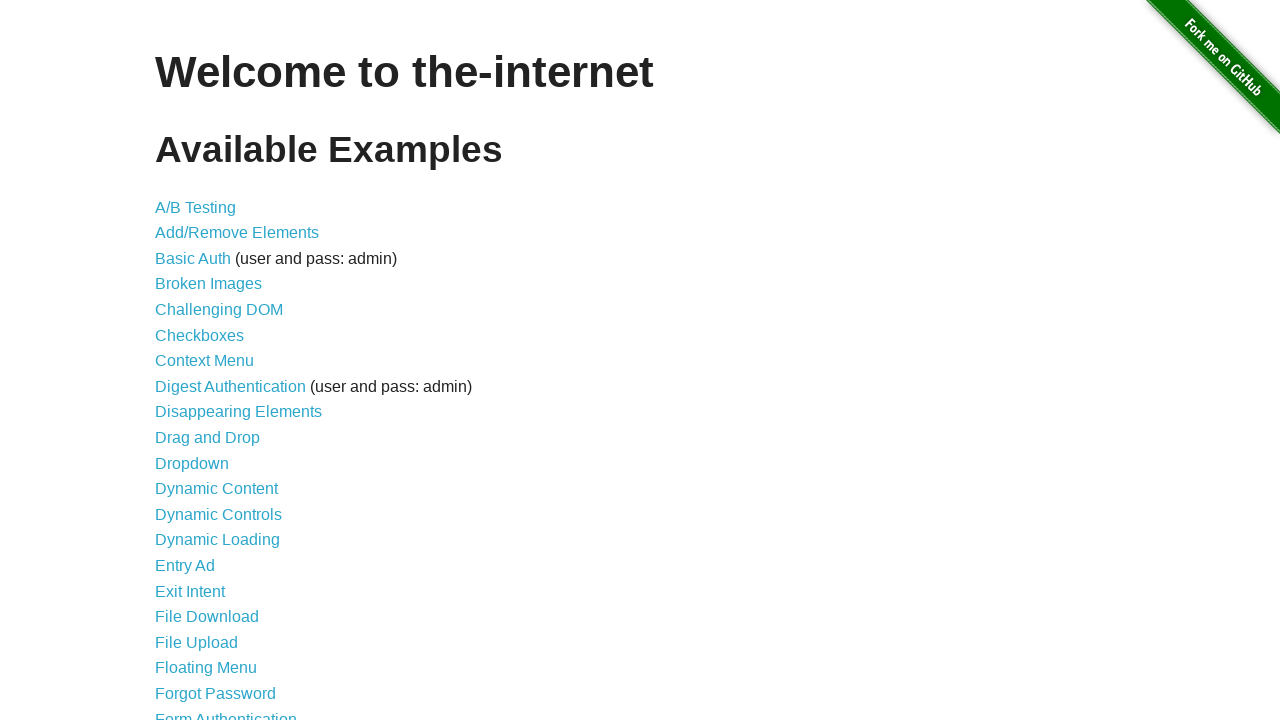

Clicked on JavaScript Alerts link at (214, 361) on a[href='/javascript_alerts']
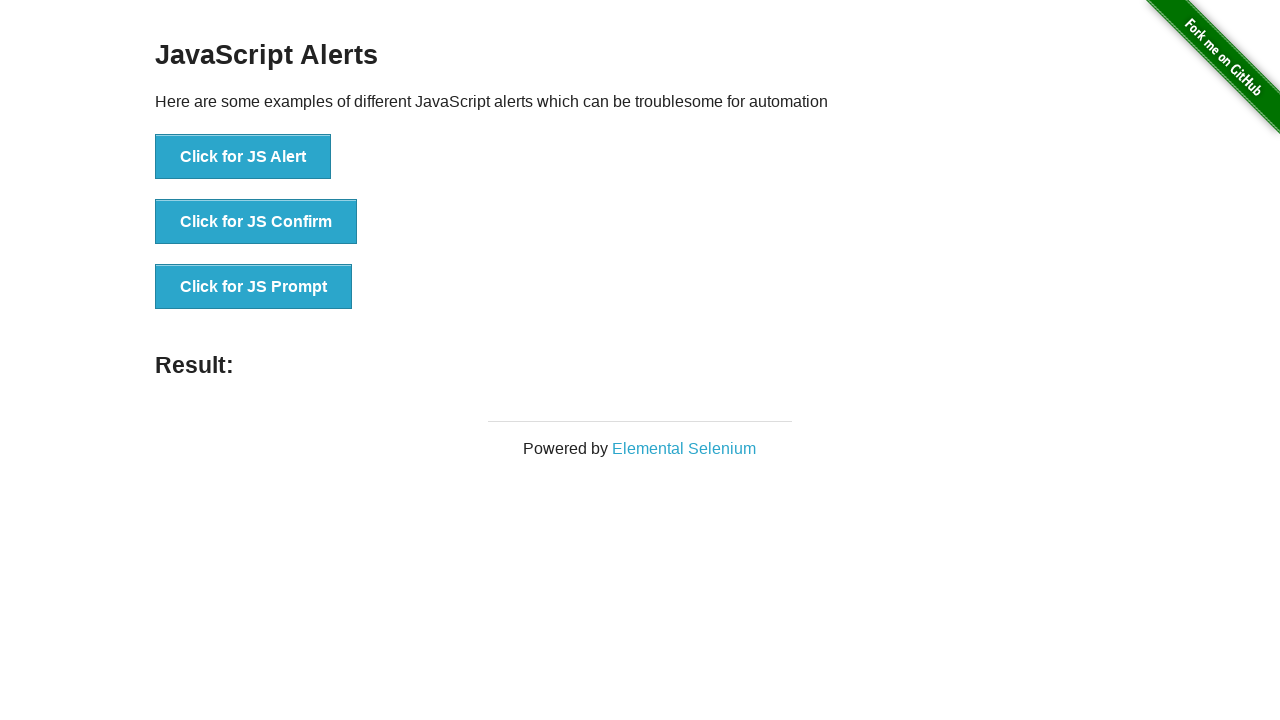

Set up dialog handler for JavaScript prompts
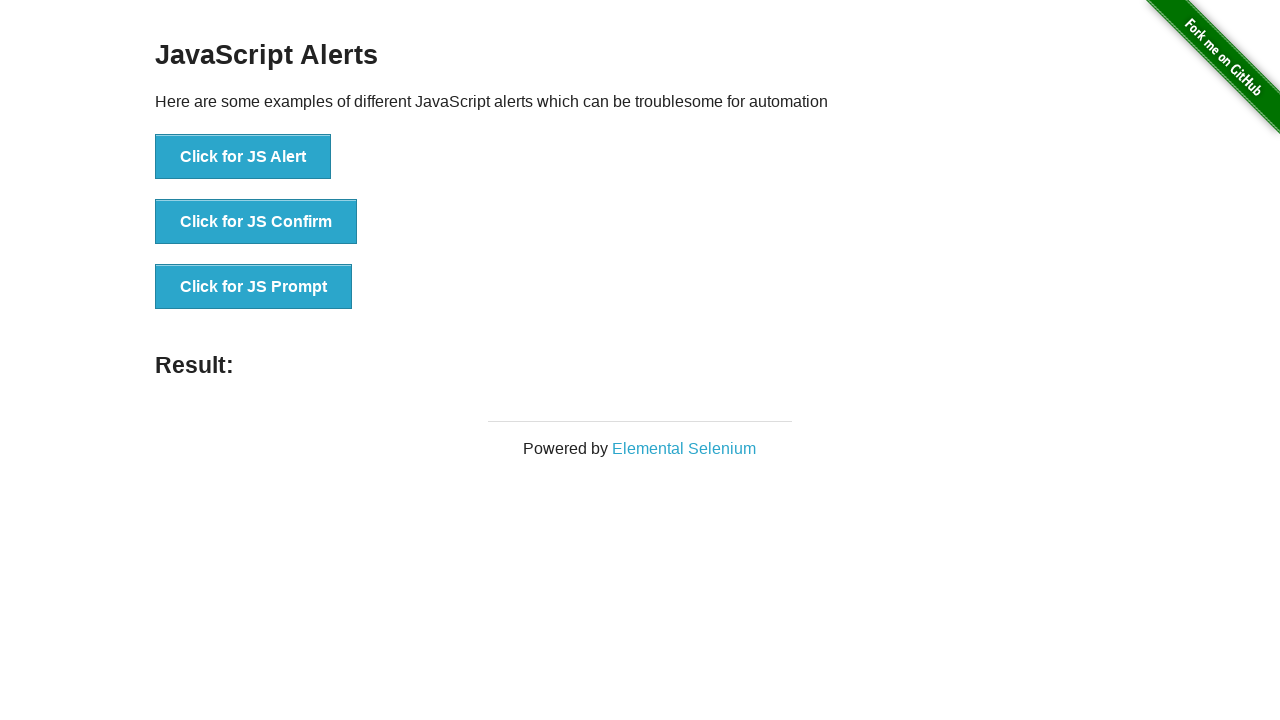

Clicked button to trigger JavaScript prompt at (254, 287) on button[onclick='jsPrompt()']
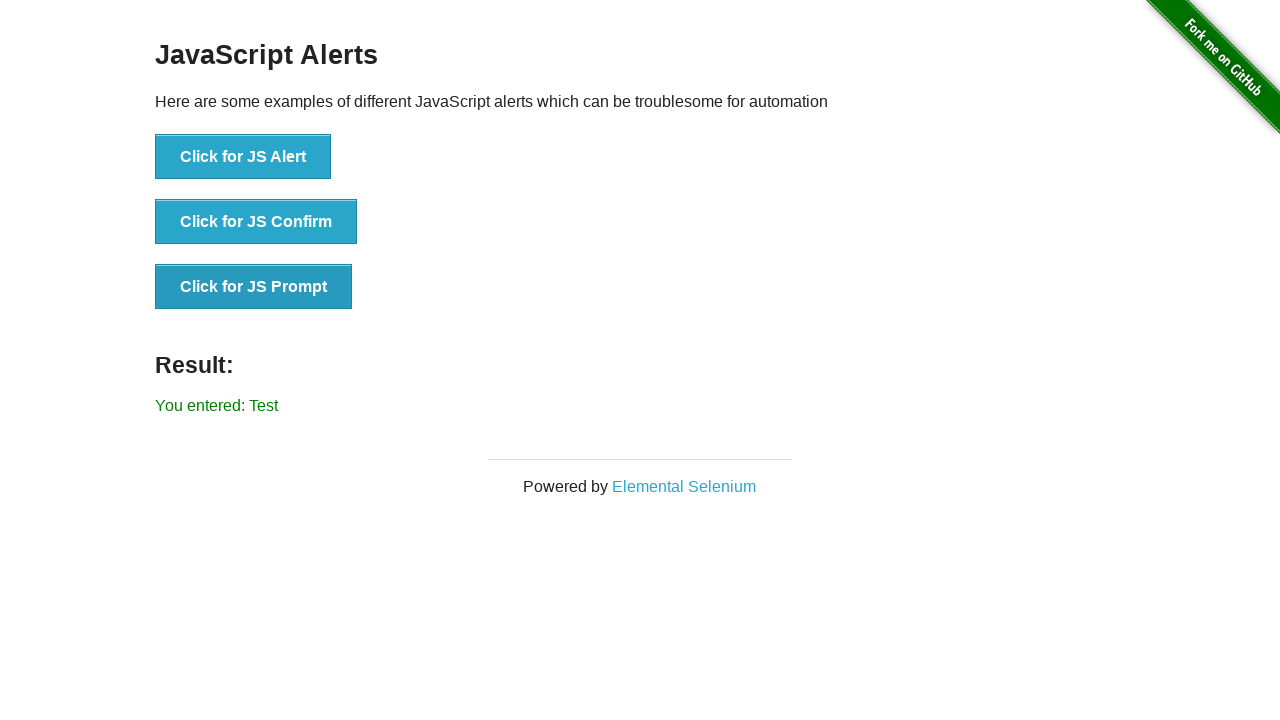

Retrieved result text from prompt
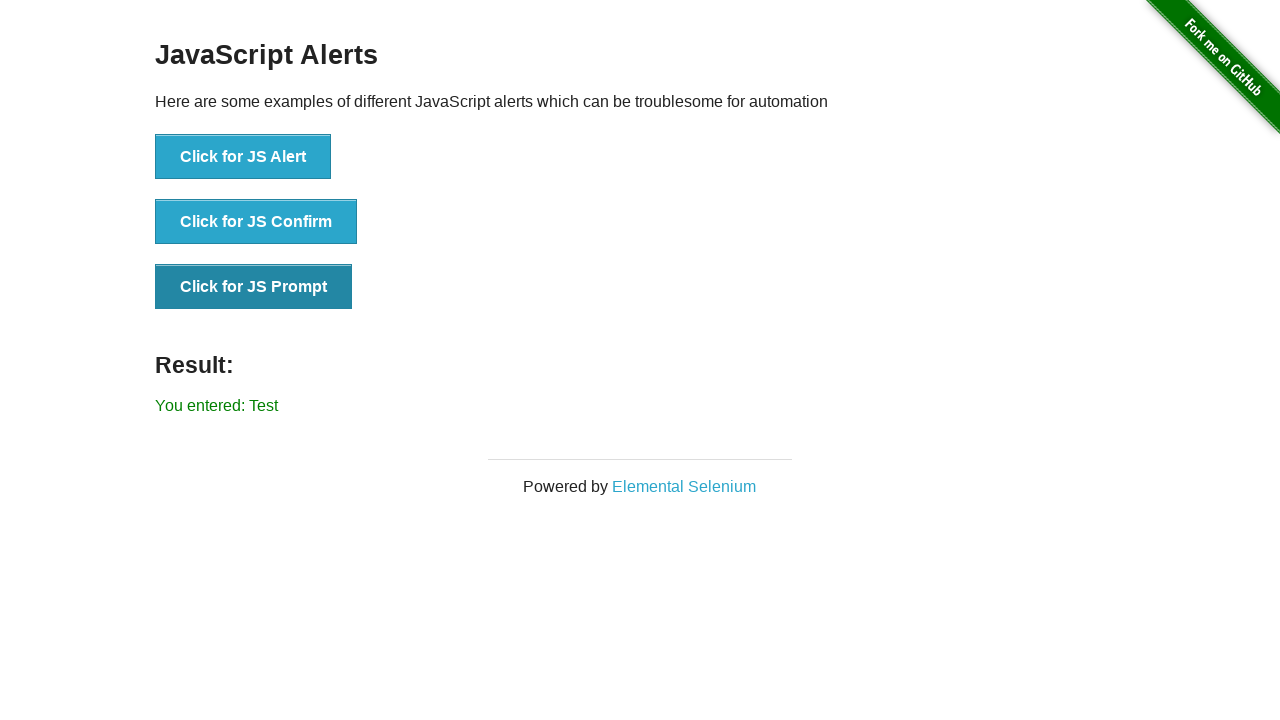

Verified prompt result matches expected value
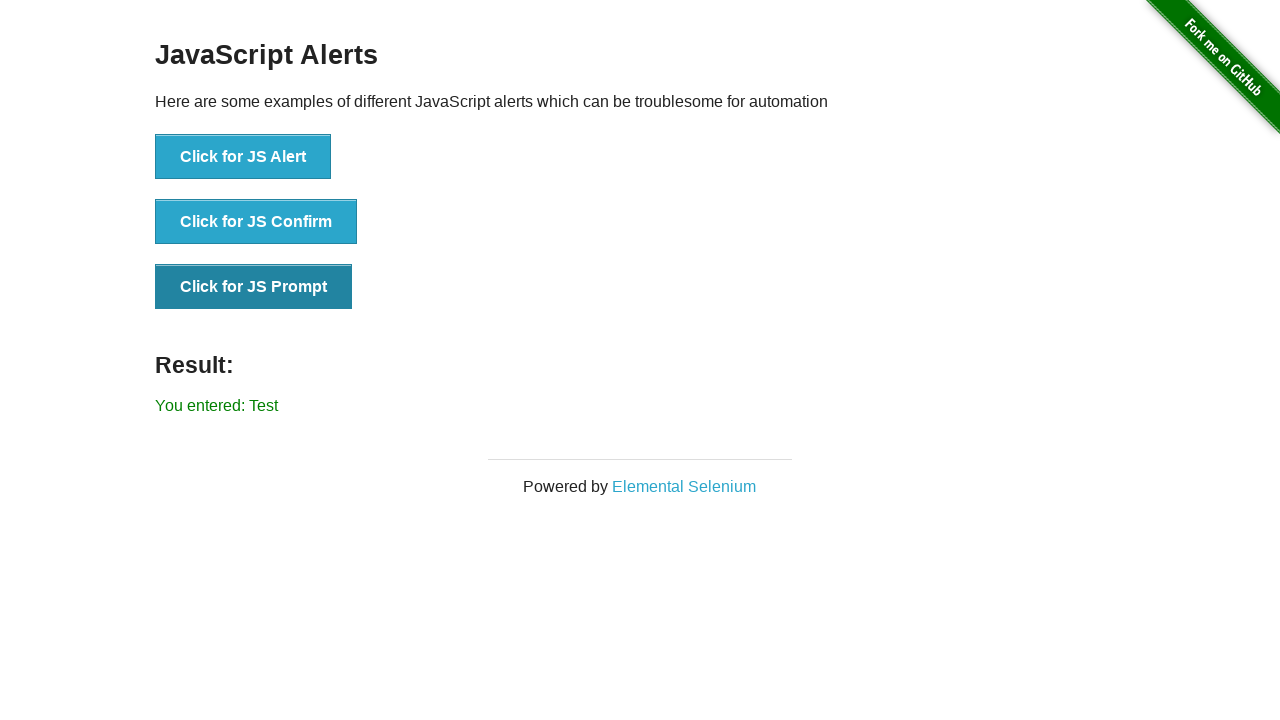

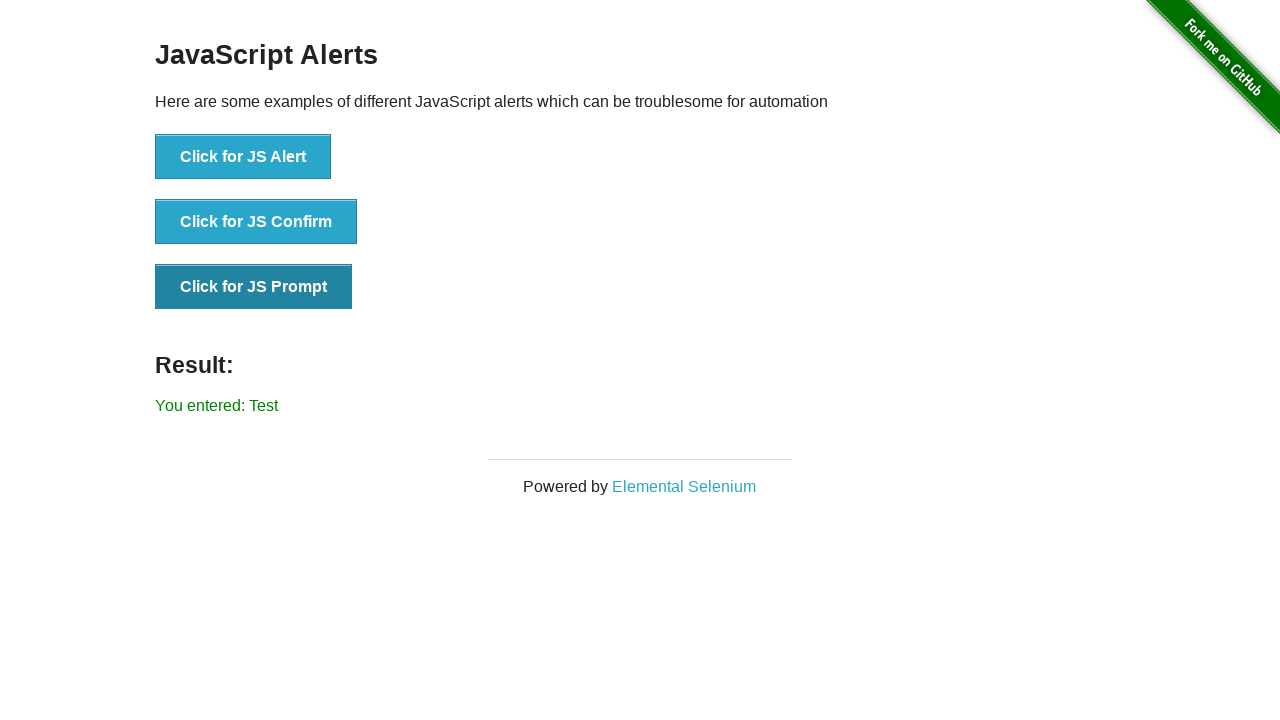